Tests navigation on anekdot.ru by hovering over the Anekdoty menu, clicking on best of month link, and verifying the page header

Starting URL: https://www.anekdot.ru/

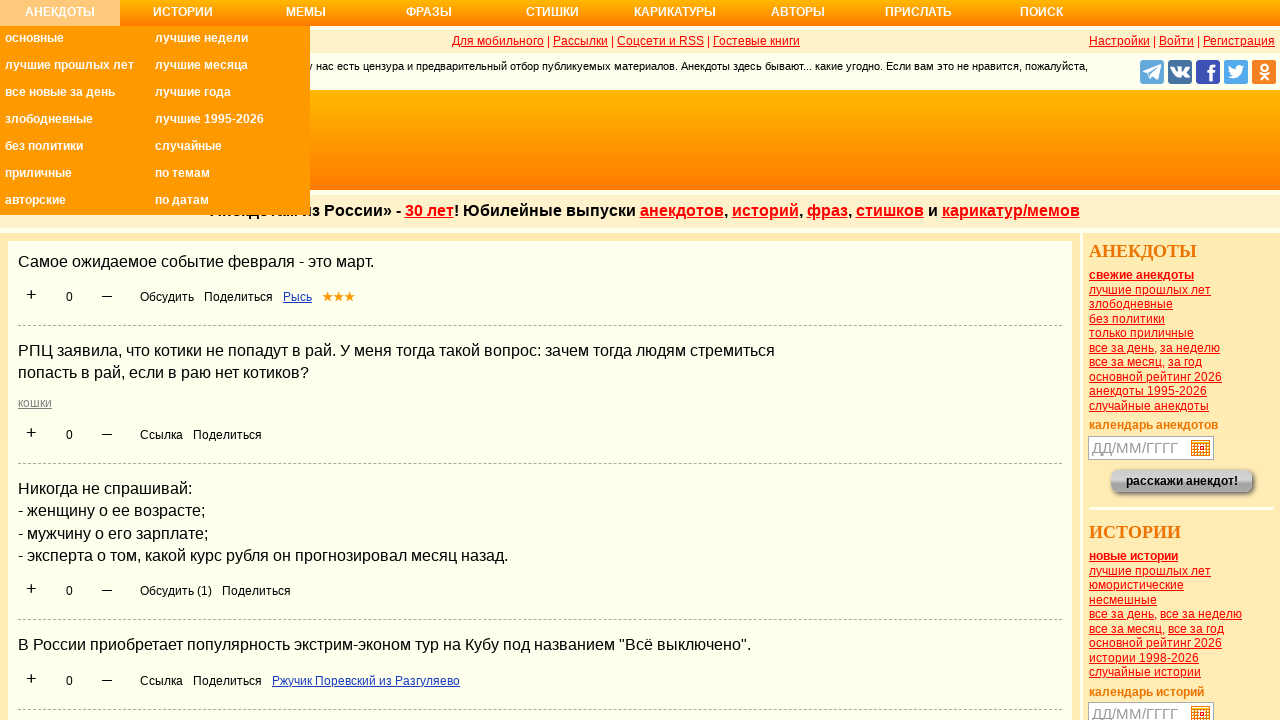

Hovered over Anekdoty menu item at (60, 18) on xpath=//ul/li/a[text()='Анекдоты']
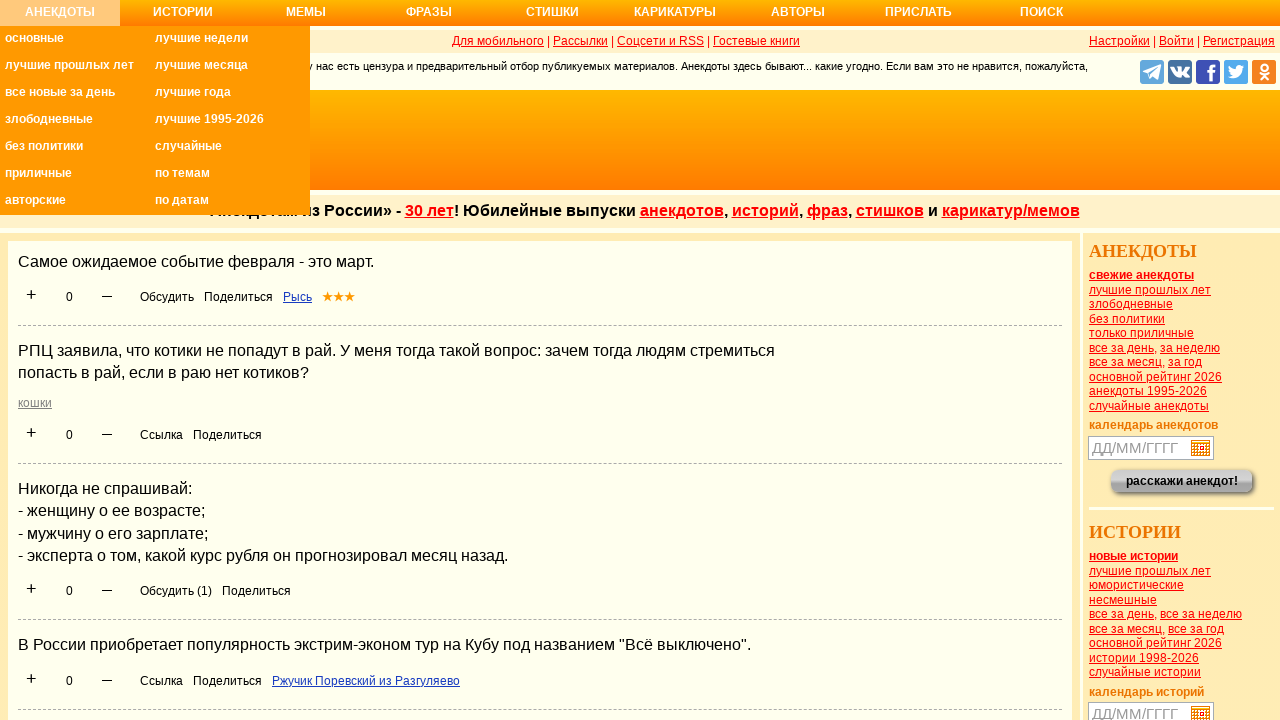

Clicked on best of month link at (230, 68) on xpath=//ul/li/a[@title='Самые смешные анекдоты за месяц']
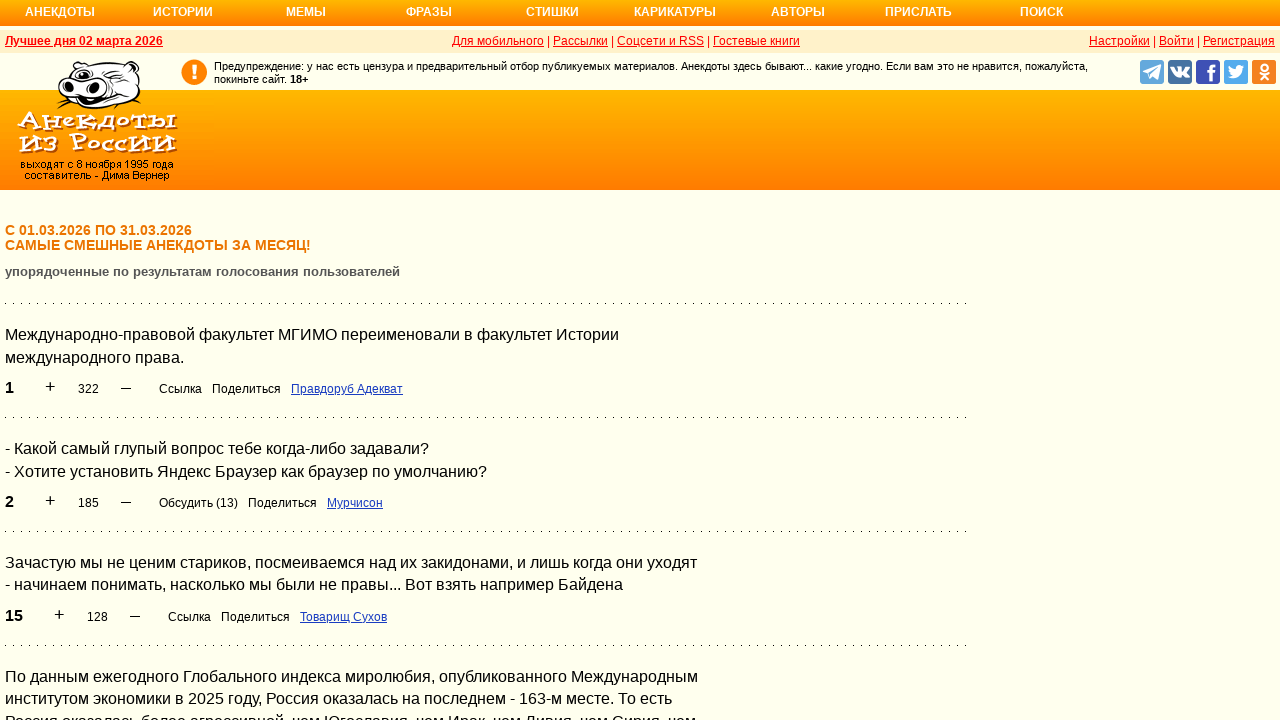

Page header loaded and verified
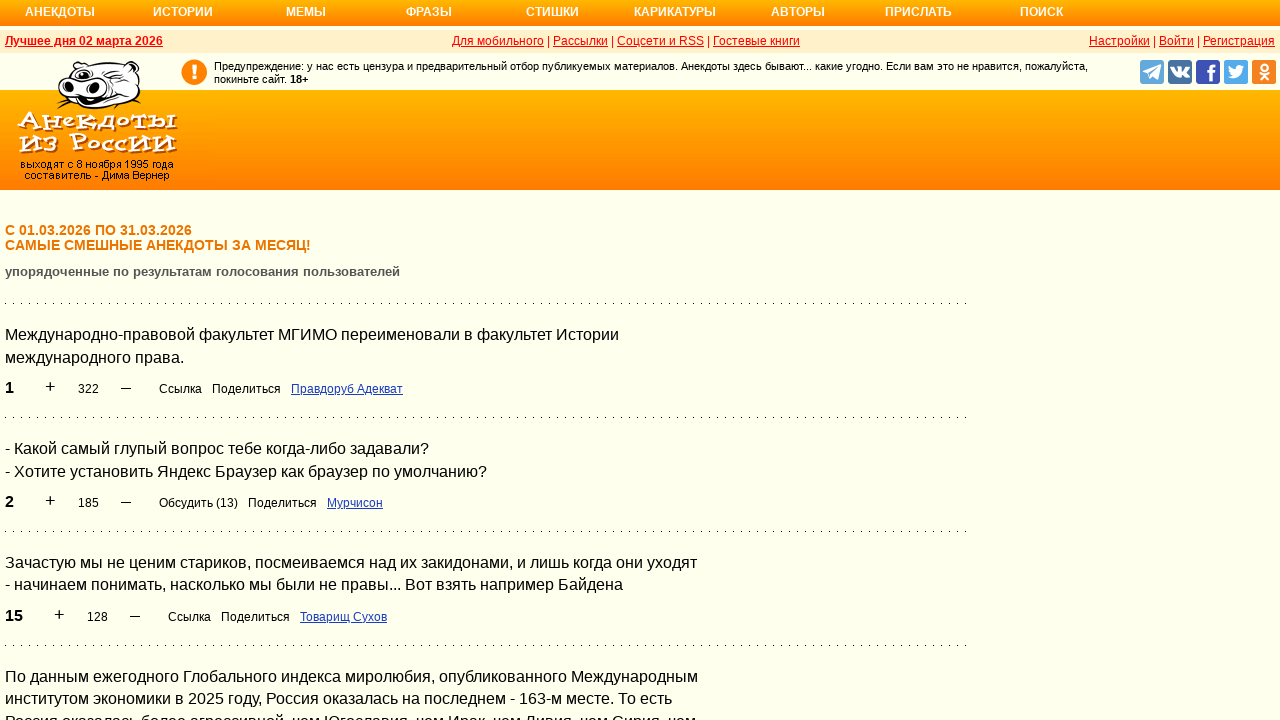

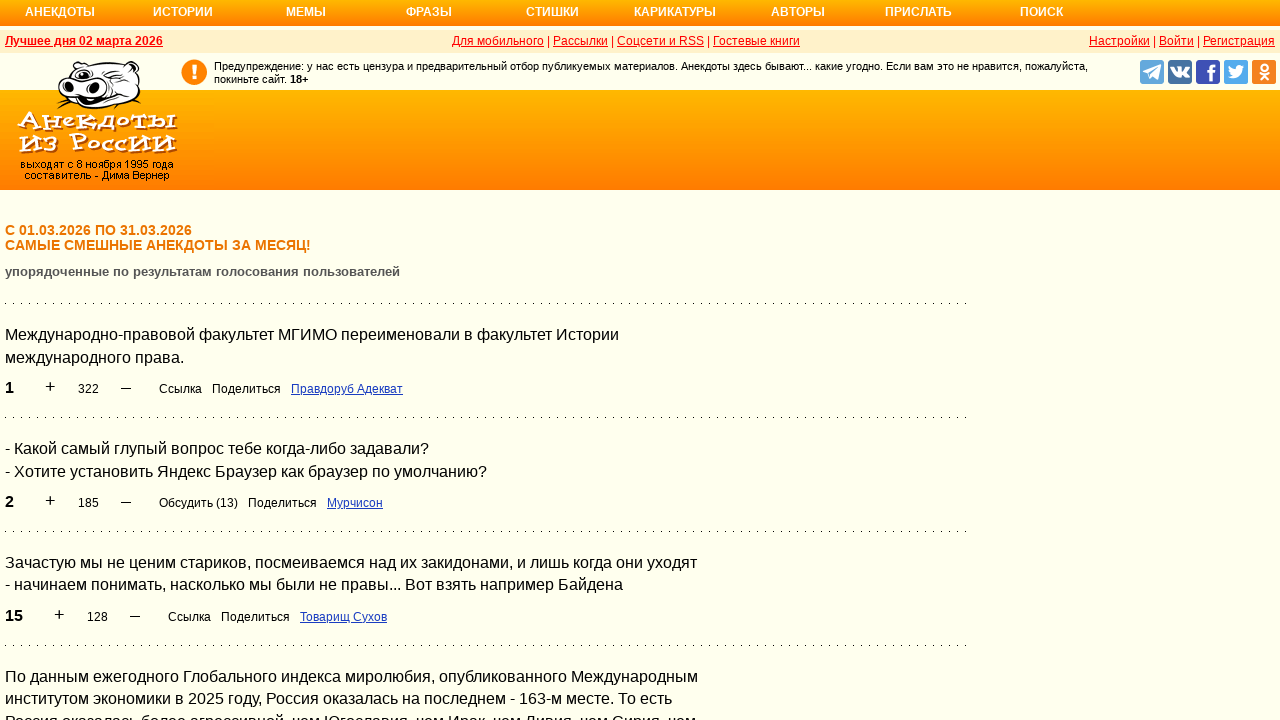